Tests login error handling by attempting to sign in with invalid credentials and verifying the error message is displayed correctly.

Starting URL: https://automationexercise.com/

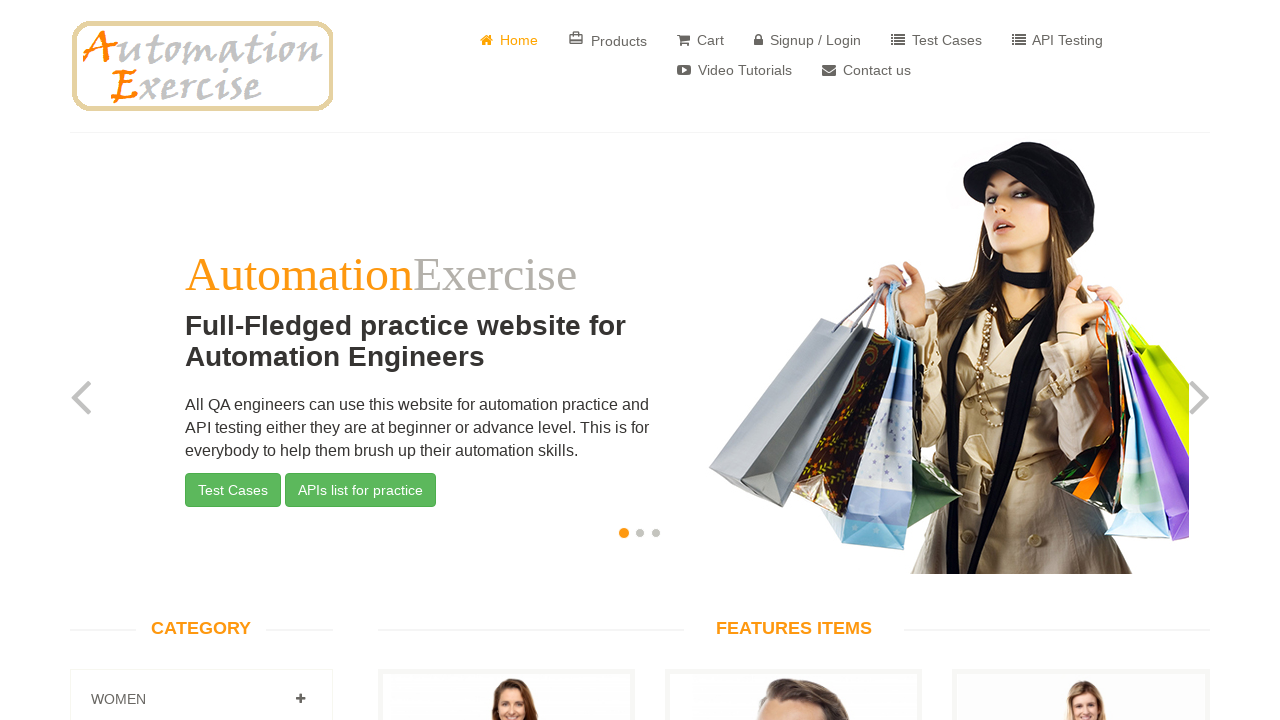

Verified page title is 'Automation Exercise'
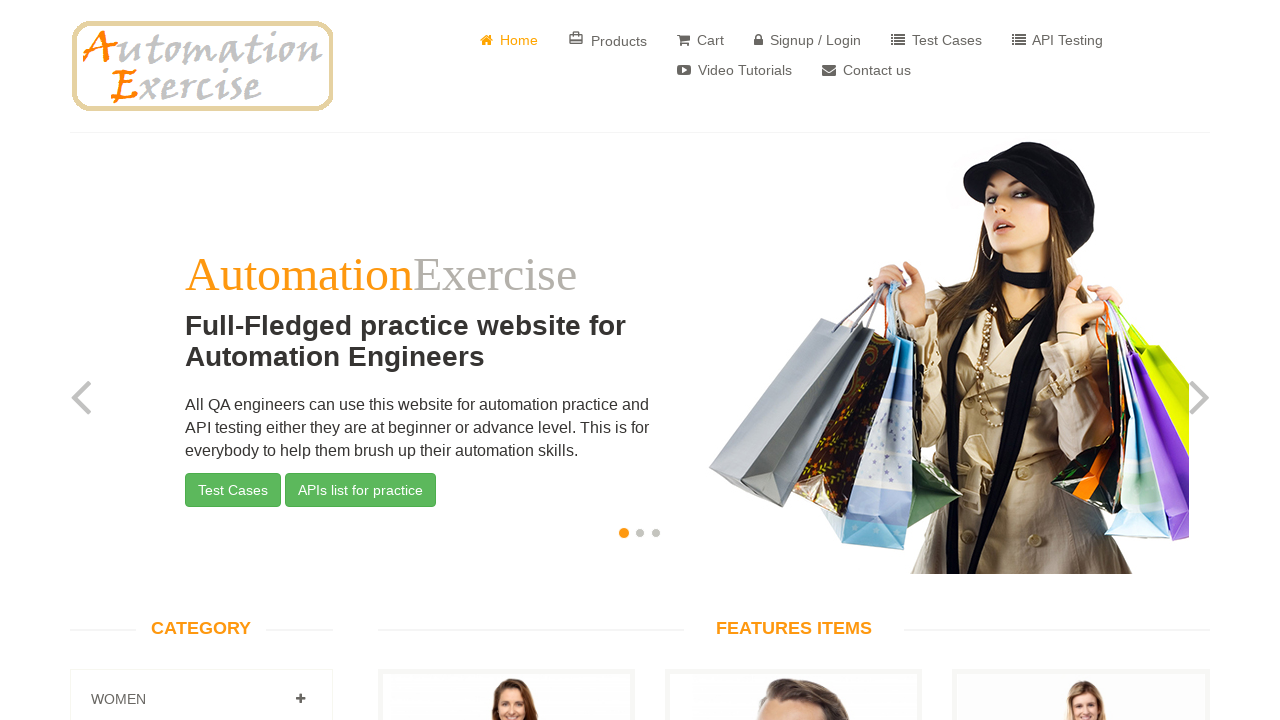

Clicked on Signup/Login button at (808, 40) on a[href='/login']
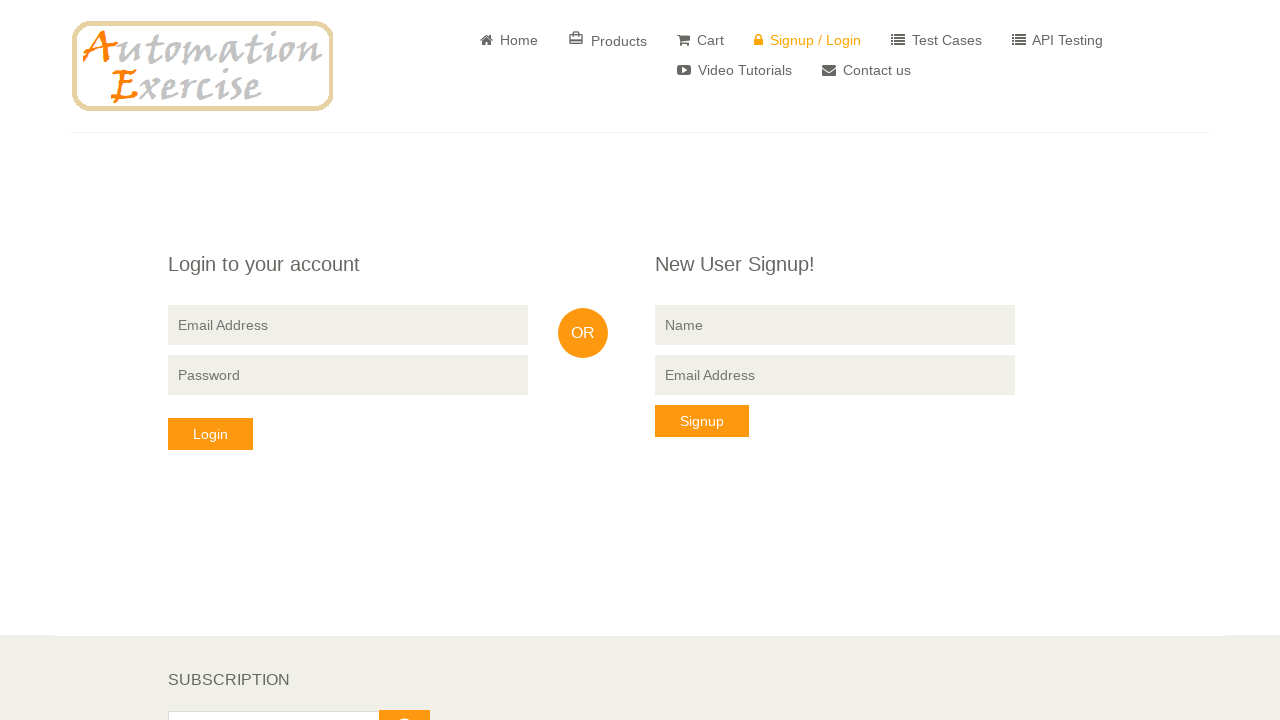

Verified 'Login to your account' text is visible
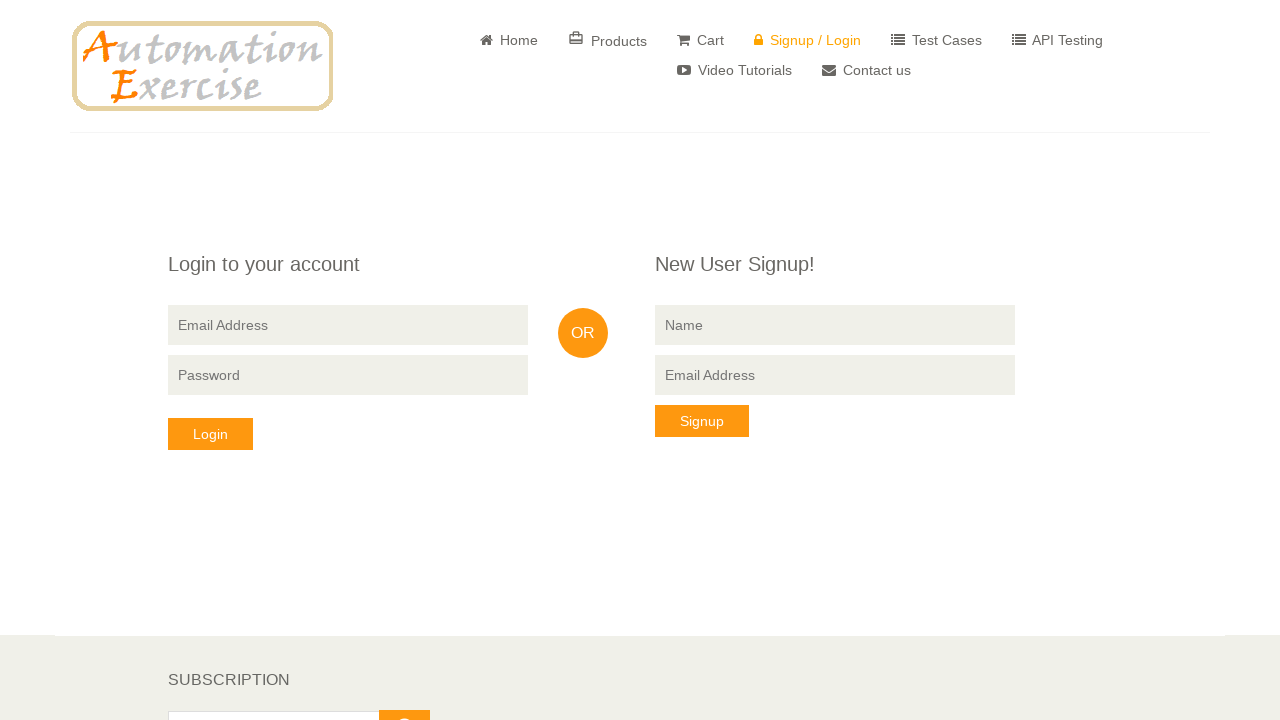

Filled login email field with invalid email 'invaliduser_test@example.com' on input[data-qa='login-email']
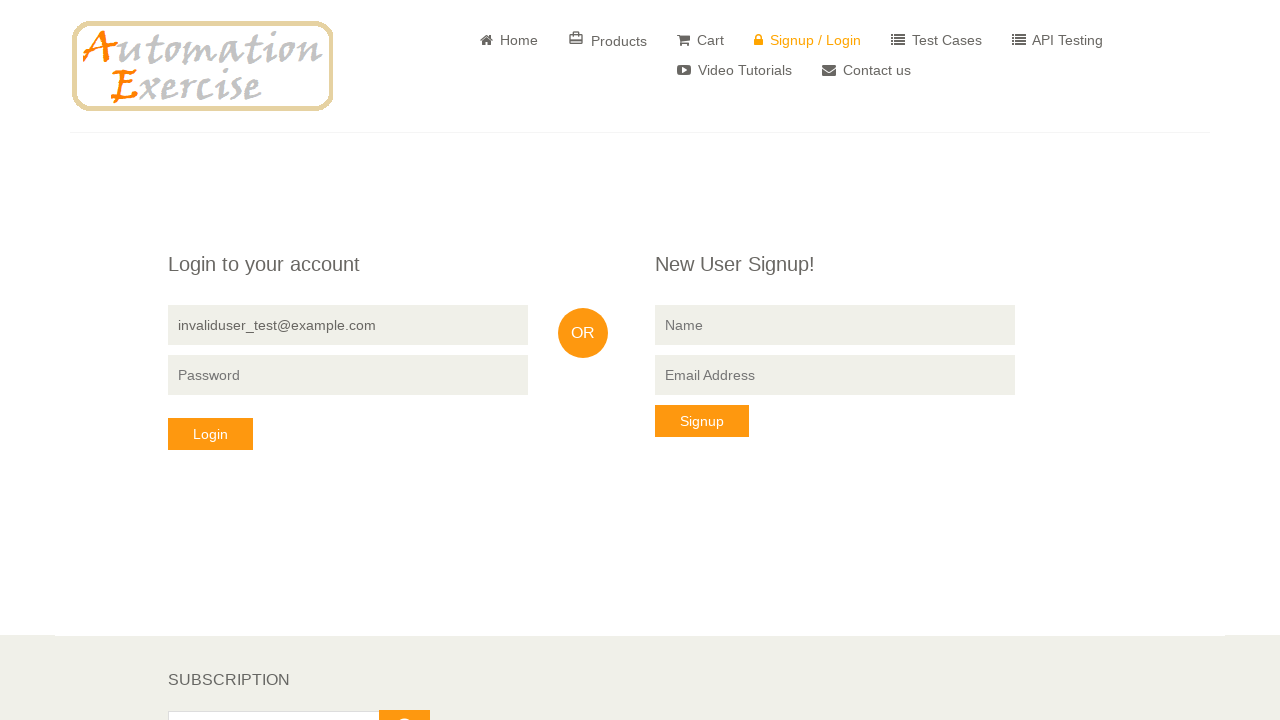

Filled login password field with wrong password 'wrongpassword123' on input[data-qa='login-password']
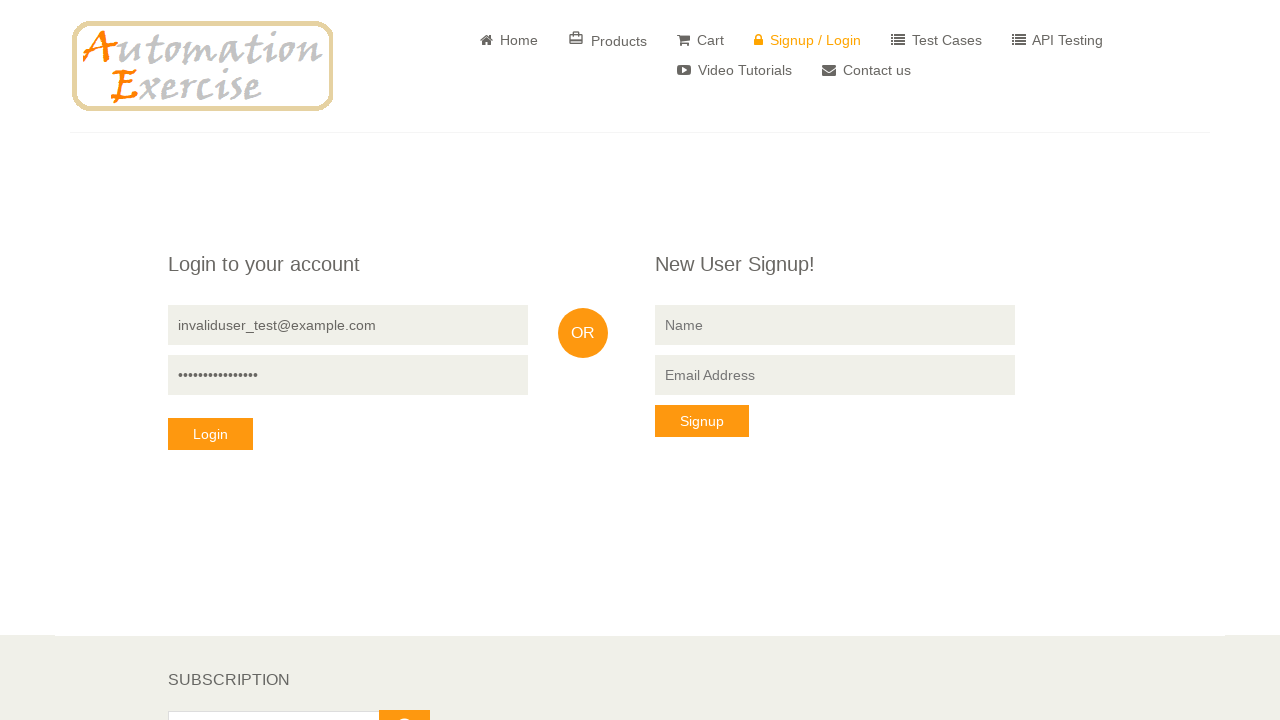

Clicked login button with invalid credentials at (210, 434) on button[data-qa='login-button']
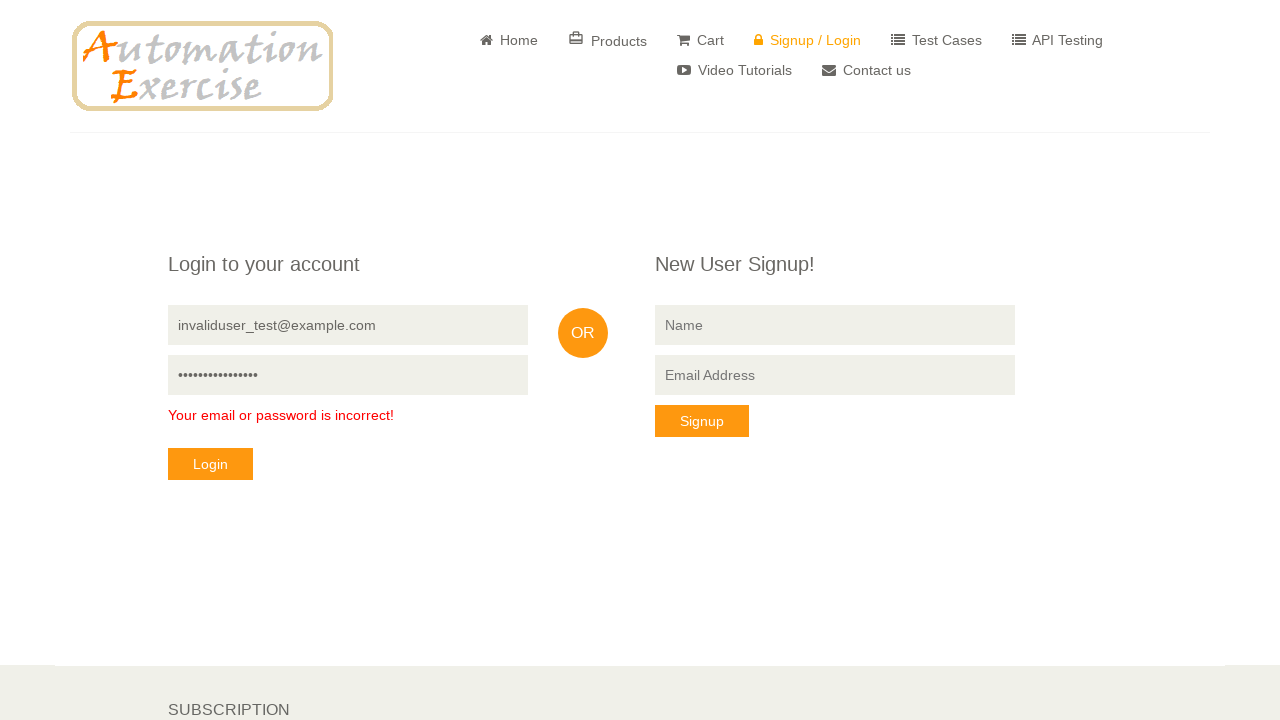

Verified error message 'Your email or password is incorrect!' is displayed
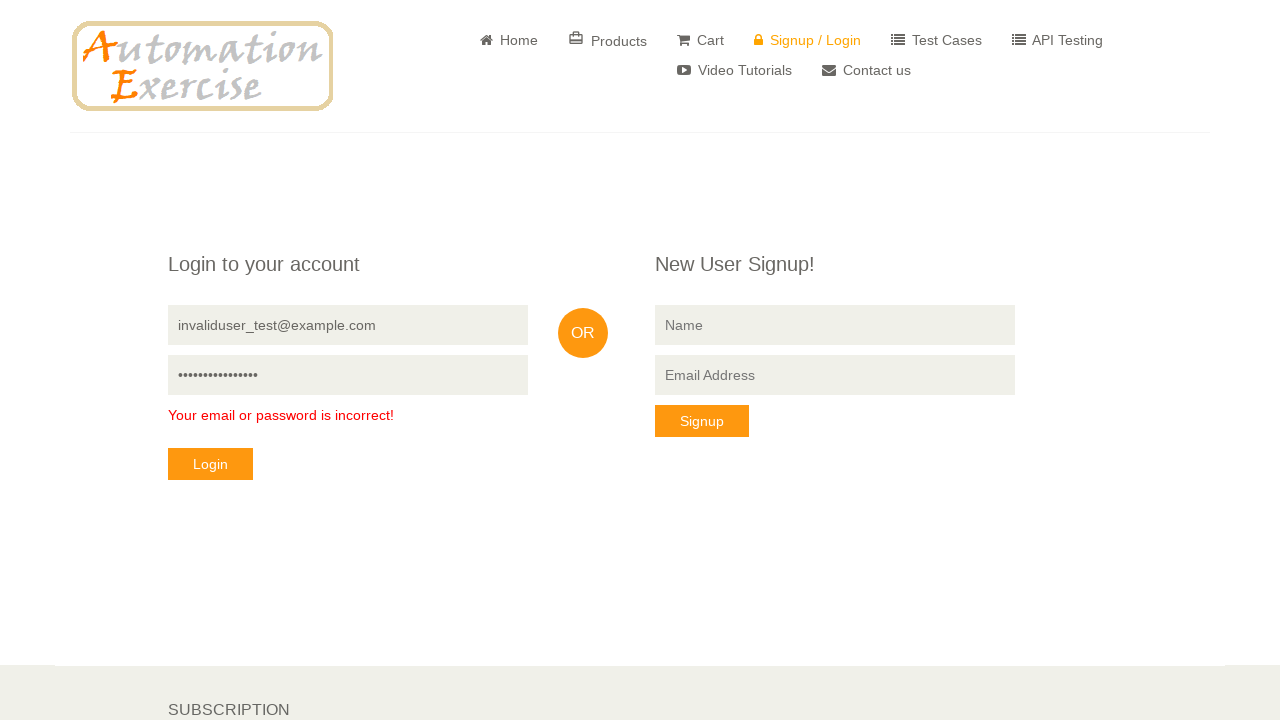

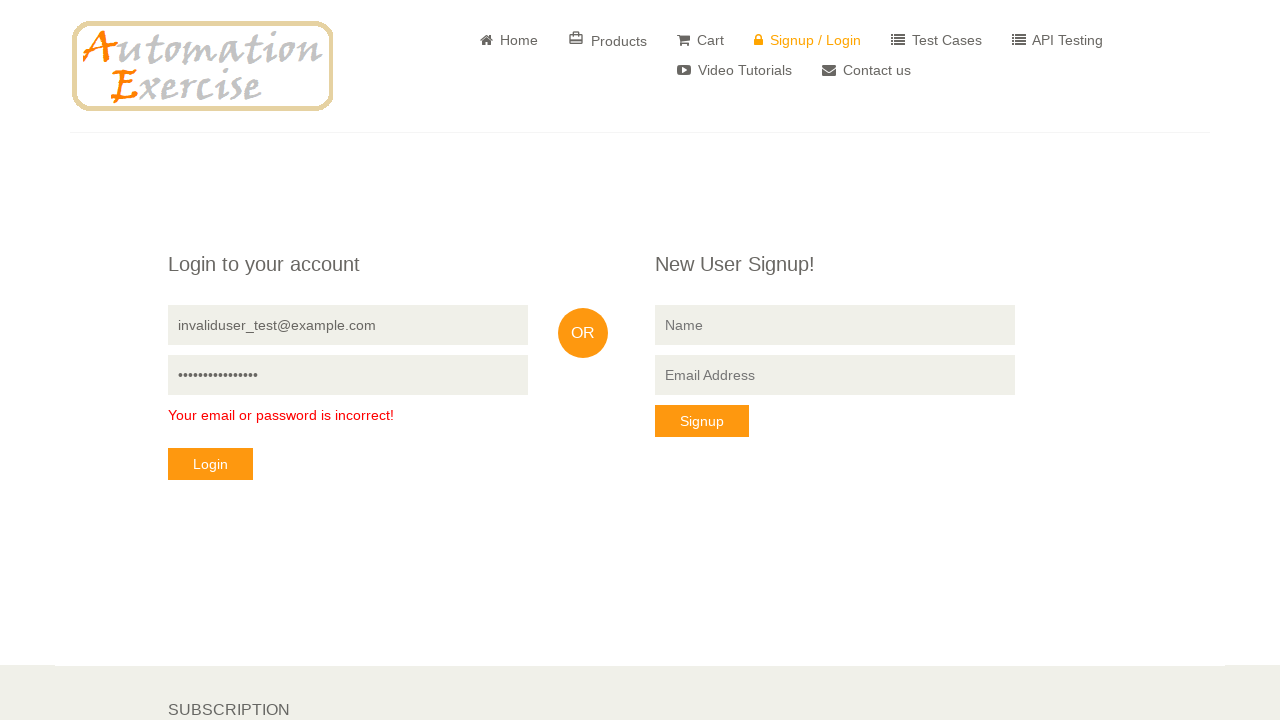